Navigates through book categories to find and click on "The forest" book, then verifies the URL contains the expected path

Starting URL: https://keybooks.ro/

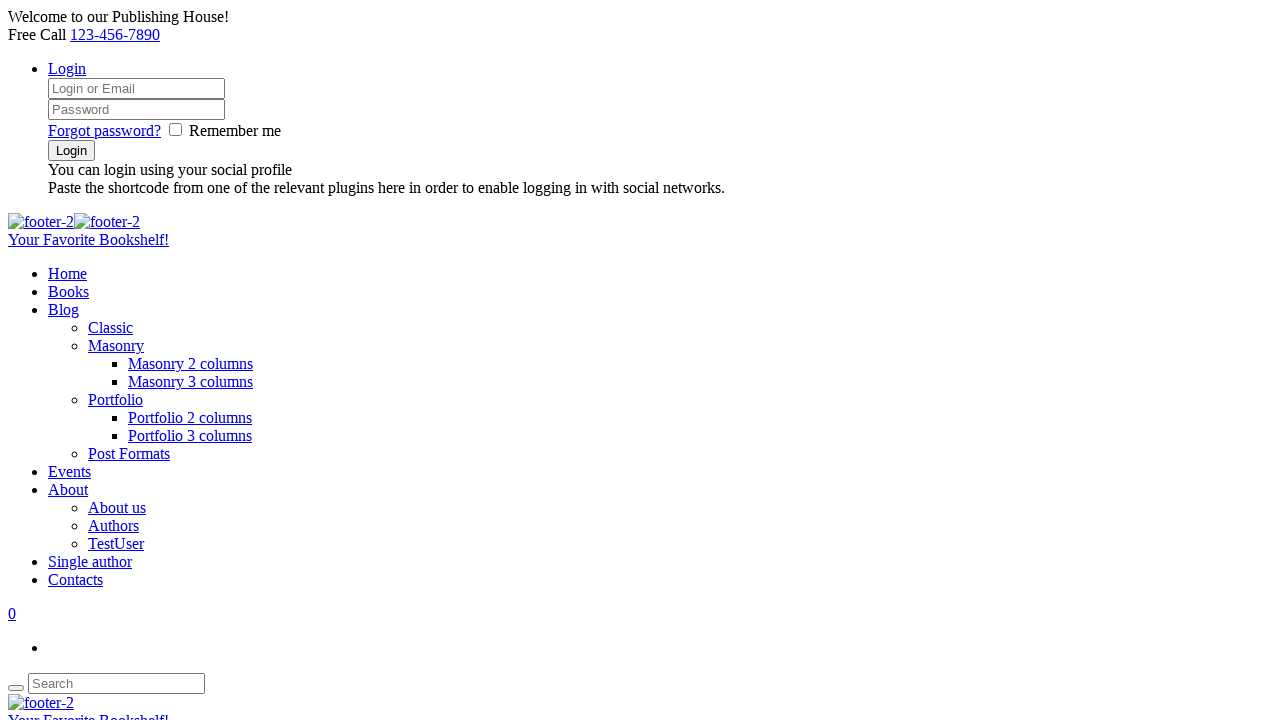

Located all category tabs on the page
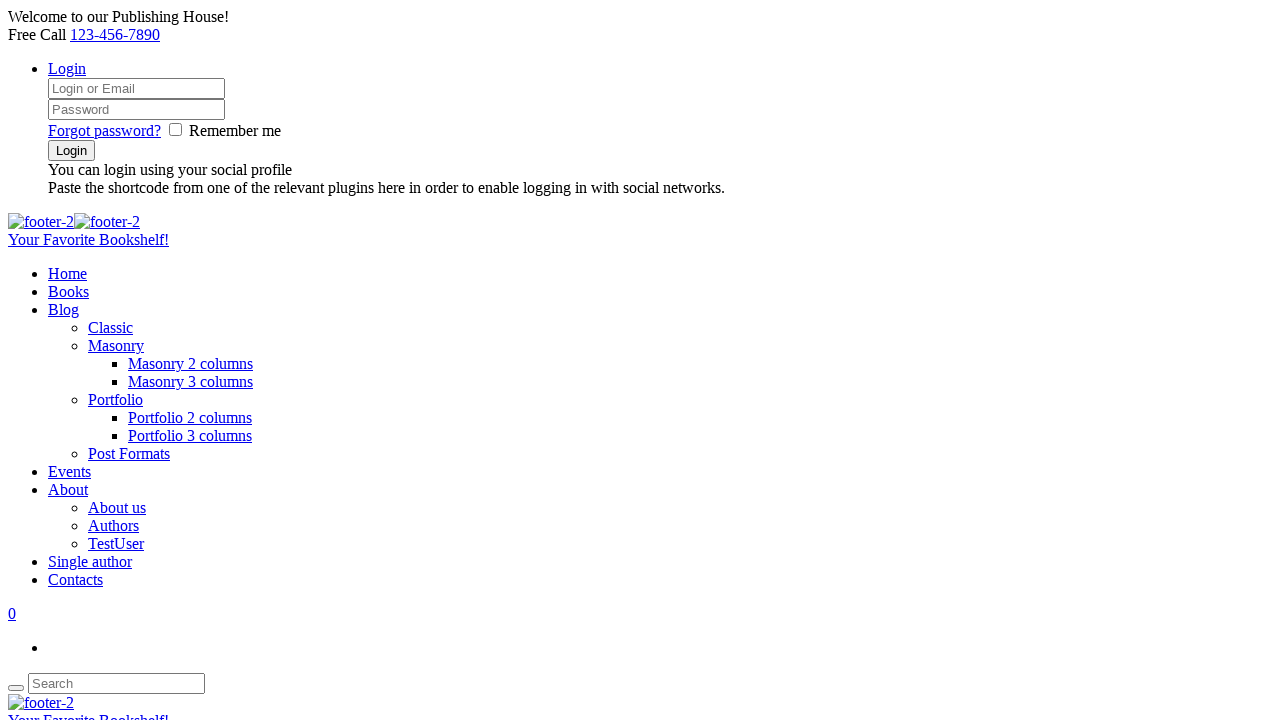

Clicked category tab 1 at (660, 360) on li[class*='sc_tabs_title'] >> nth=0
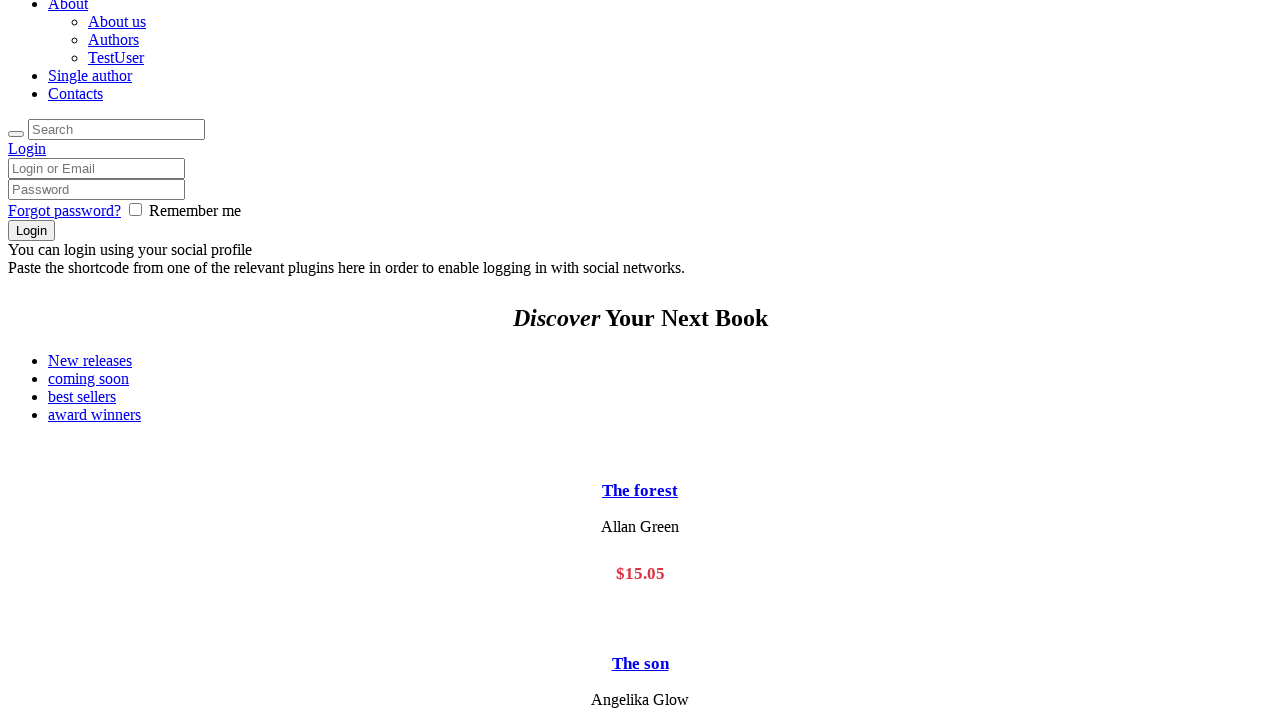

Waited 500ms for category content to update
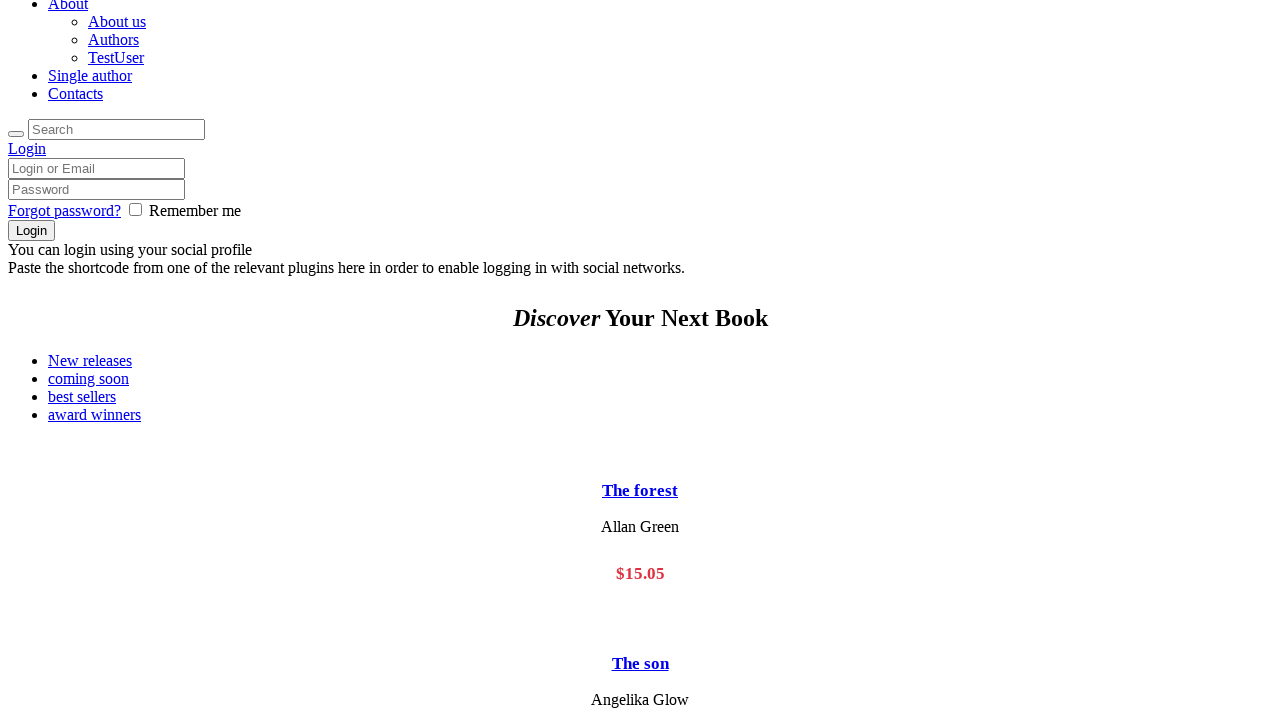

Located 'The forest' book in current category
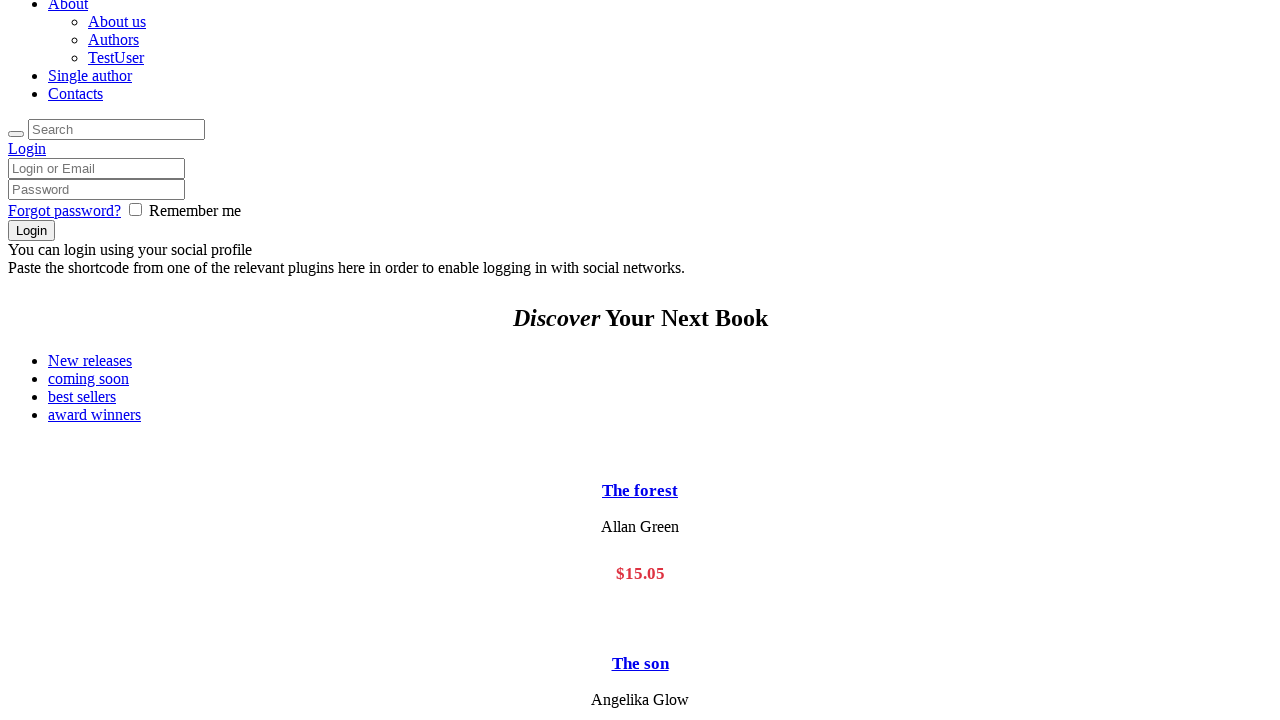

Clicked category tab 2 at (660, 378) on li[class*='sc_tabs_title'] >> nth=1
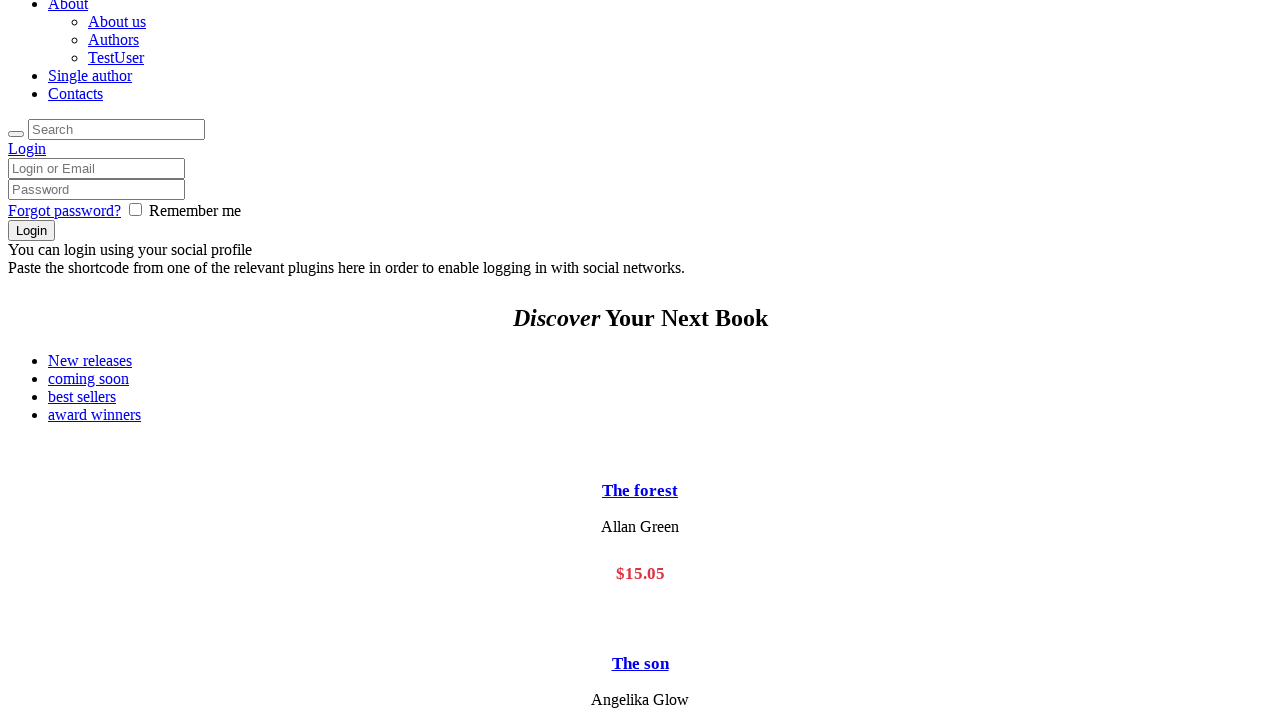

Waited 500ms for category content to update
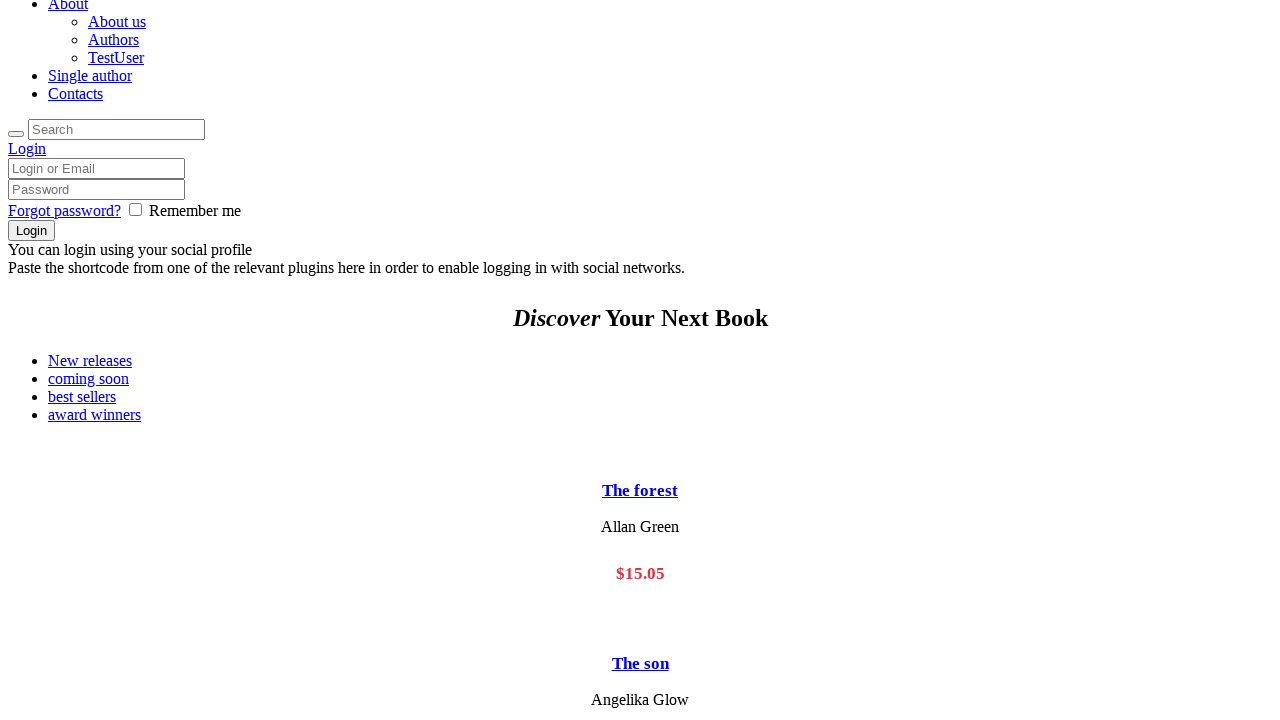

Located 'The forest' book in current category
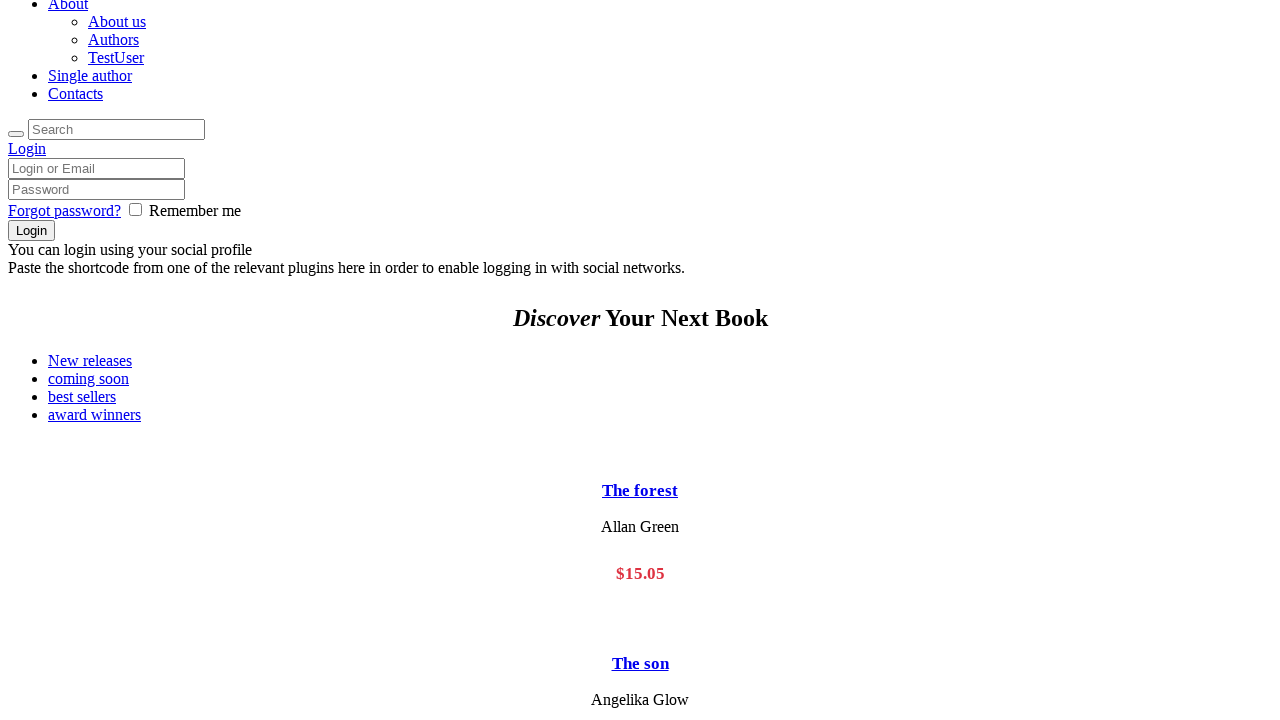

Clicked category tab 3 at (660, 396) on li[class*='sc_tabs_title'] >> nth=2
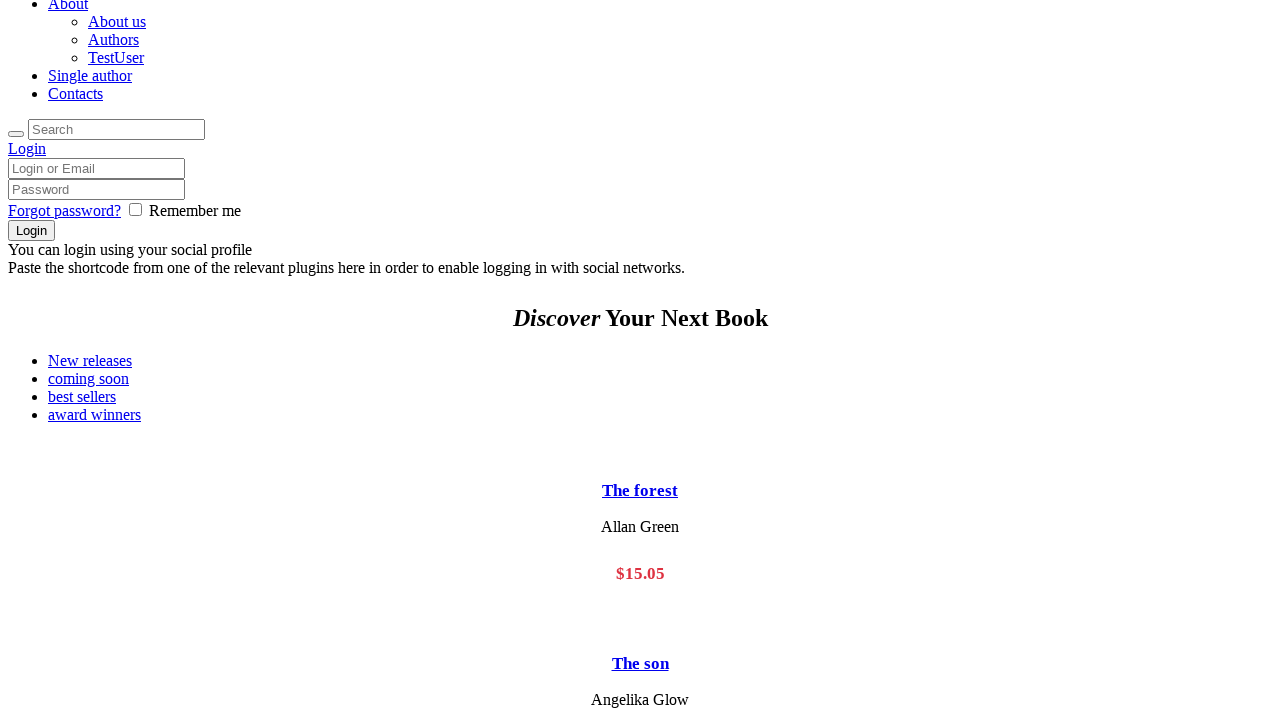

Waited 500ms for category content to update
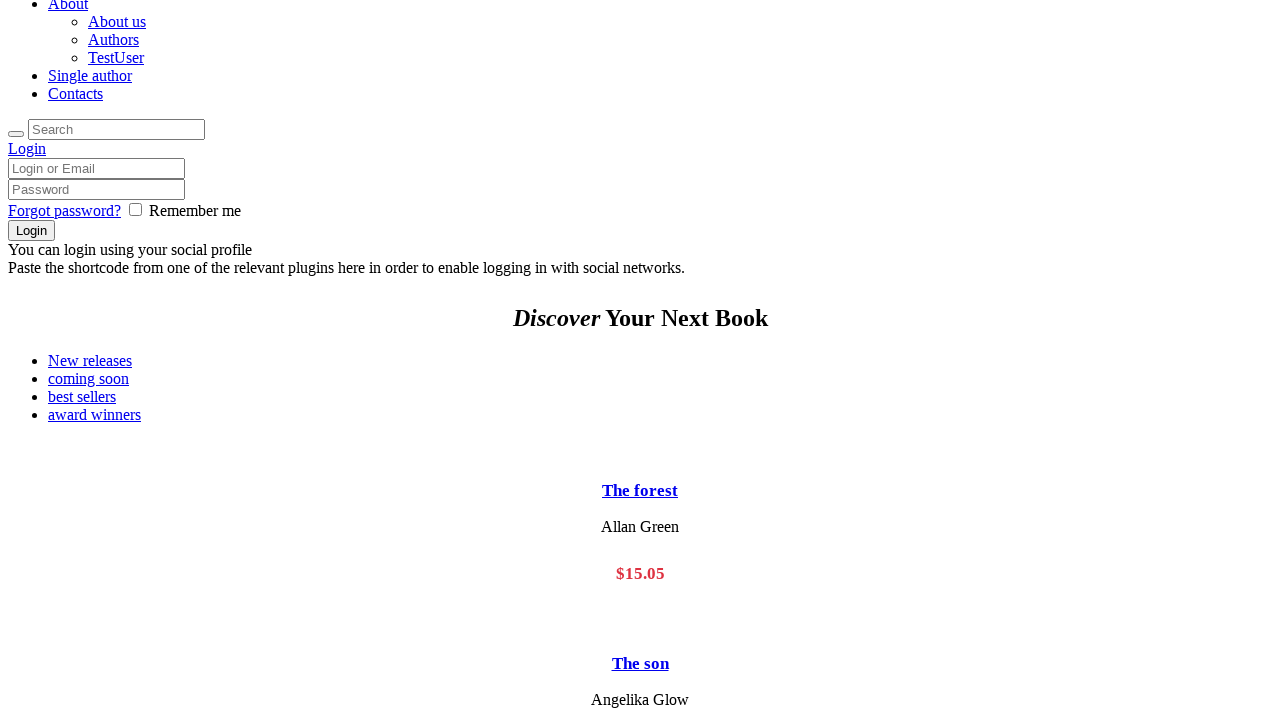

Located 'The forest' book in current category
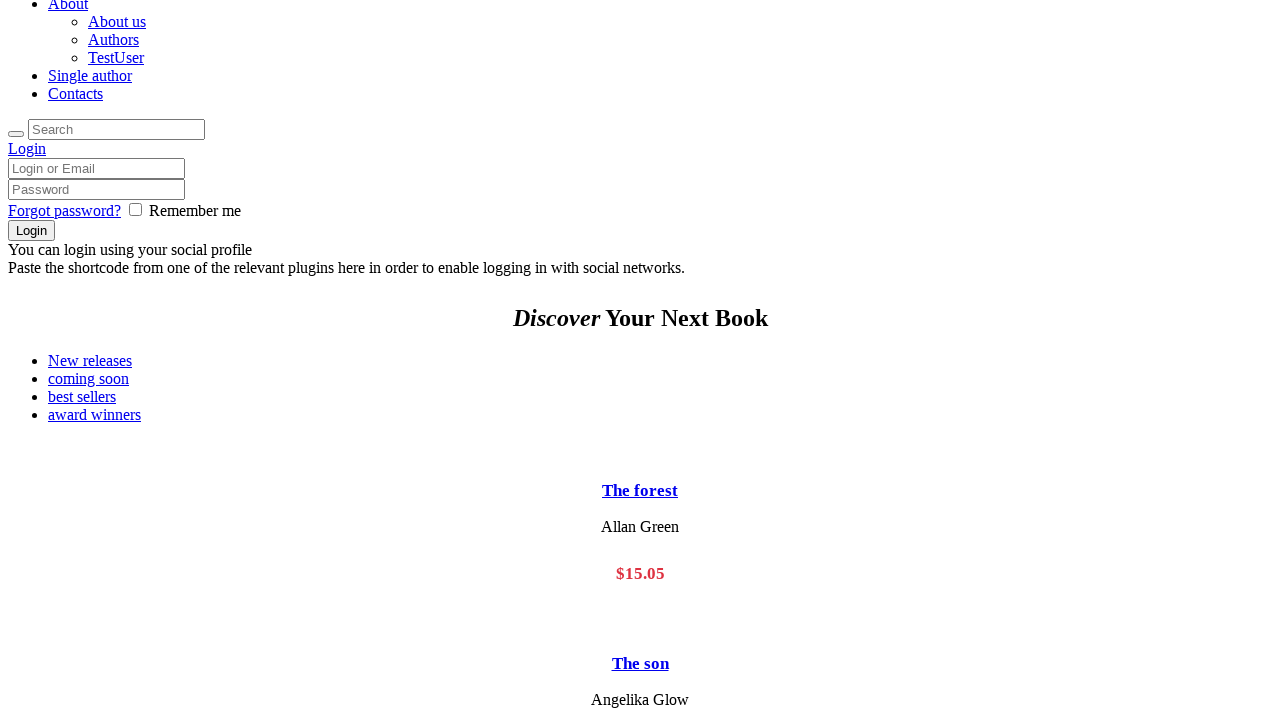

Clicked category tab 4 at (660, 414) on li[class*='sc_tabs_title'] >> nth=3
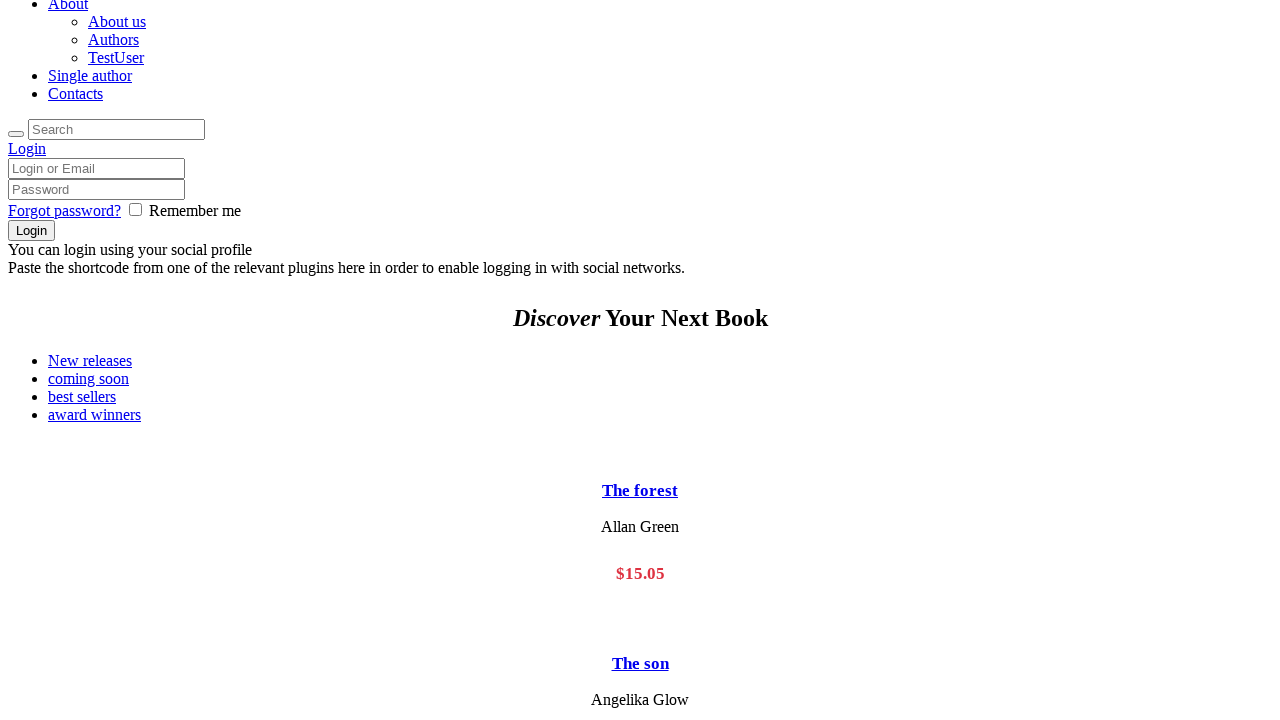

Waited 500ms for category content to update
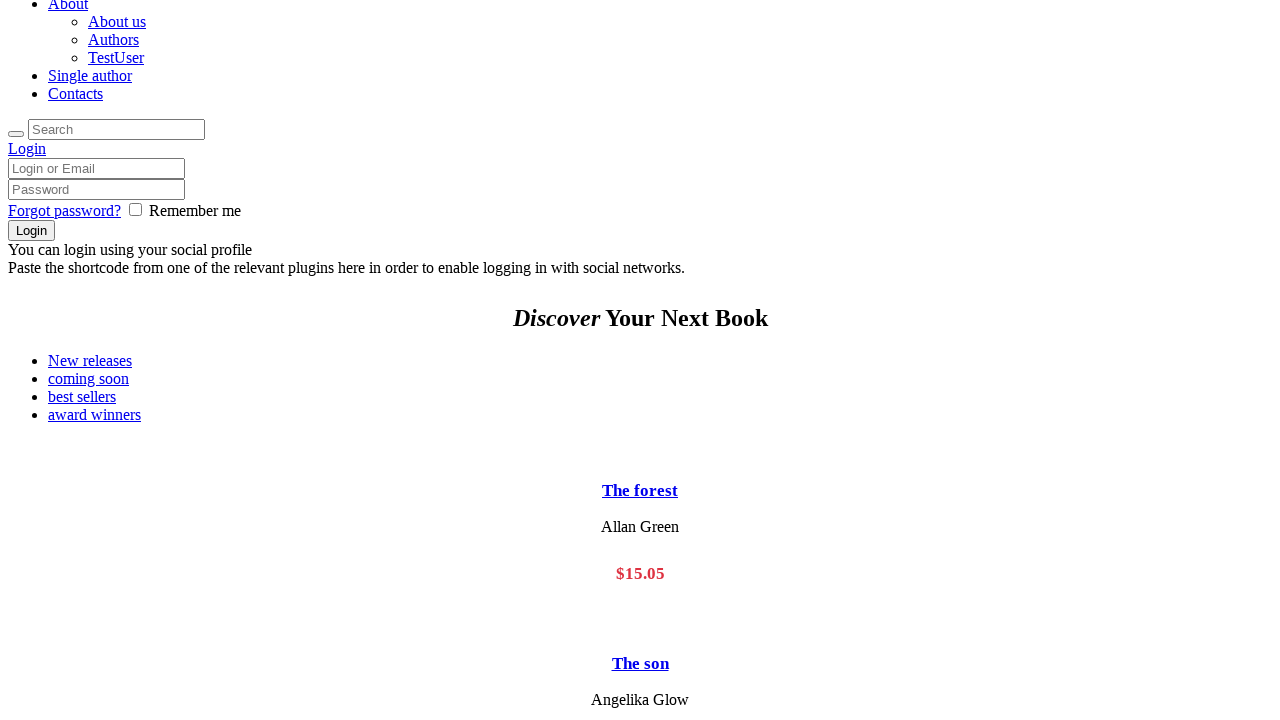

Located 'The forest' book in current category
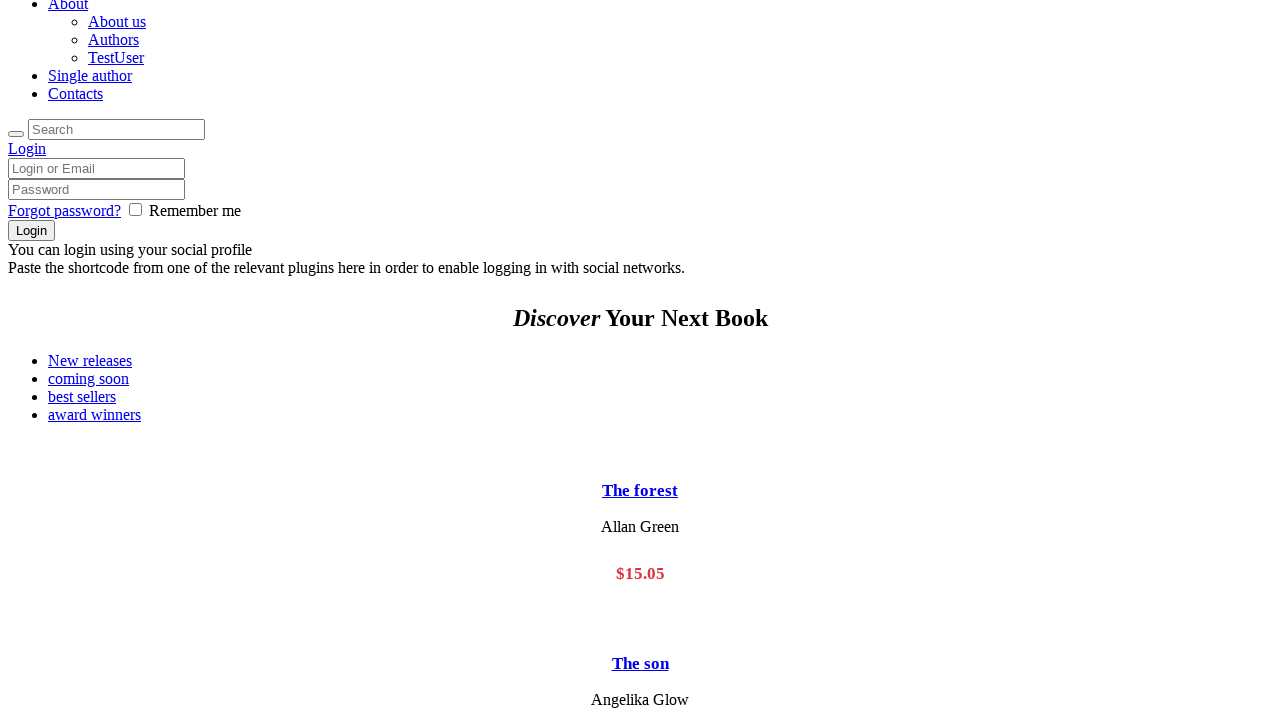

Clicked on 'The forest' book at (640, 491) on div[class*='columns_wrap'] h3[class*='sc_title']:has-text('The forest') >> nth=0
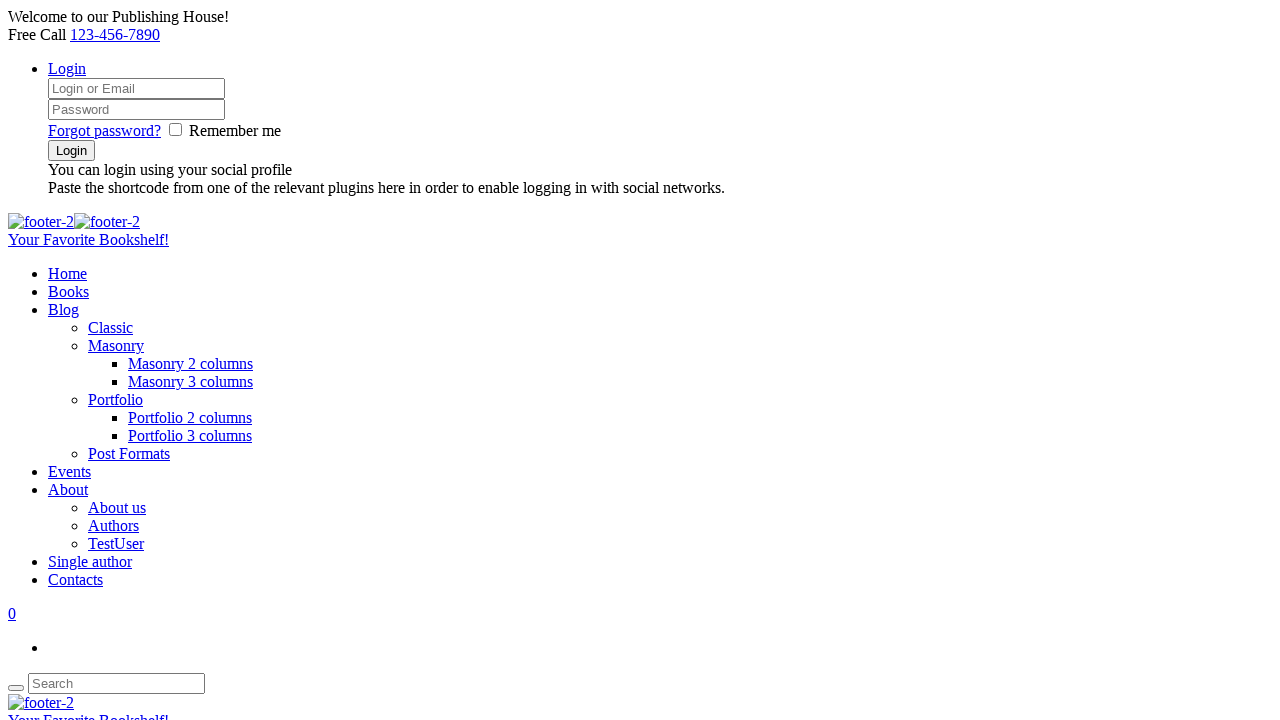

Verified navigation to 'The forest' book page with correct URL pattern
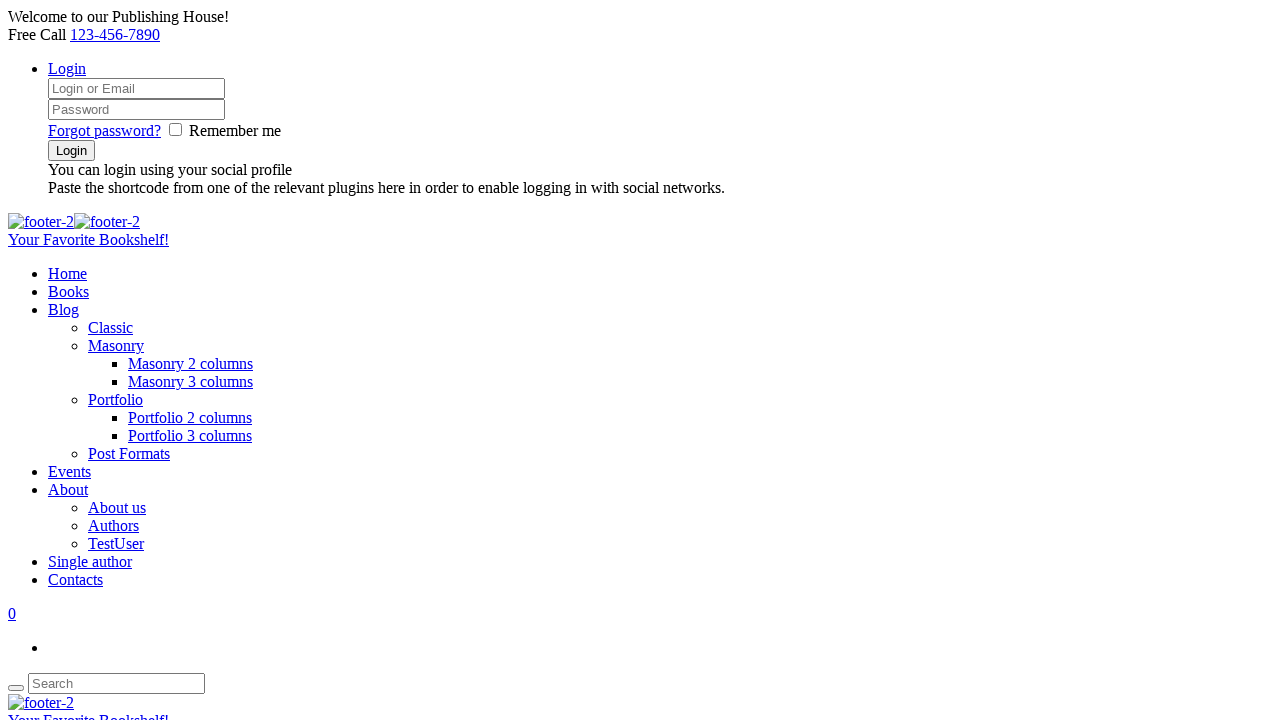

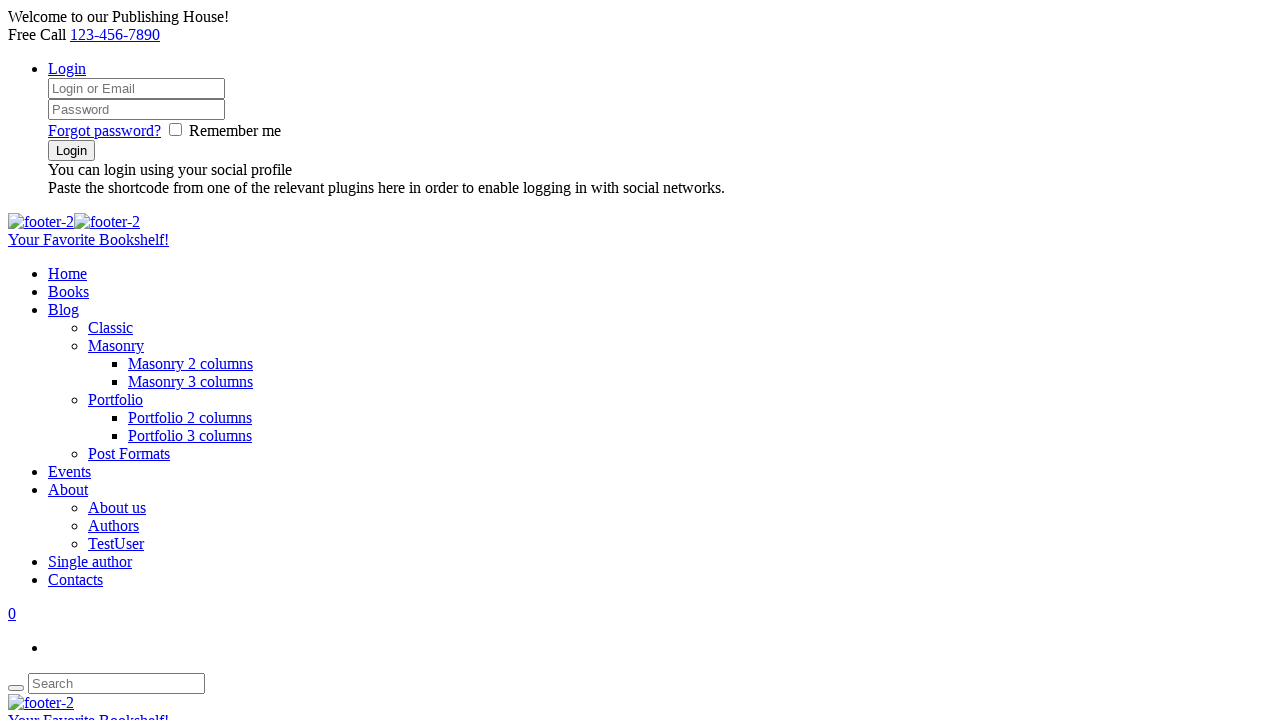